Tests browser window handling by navigating to demoqa.com, clicking through to Browser Windows section, opening a new tab, verifying content in the new tab, and switching back to the original tab

Starting URL: https://demoqa.com

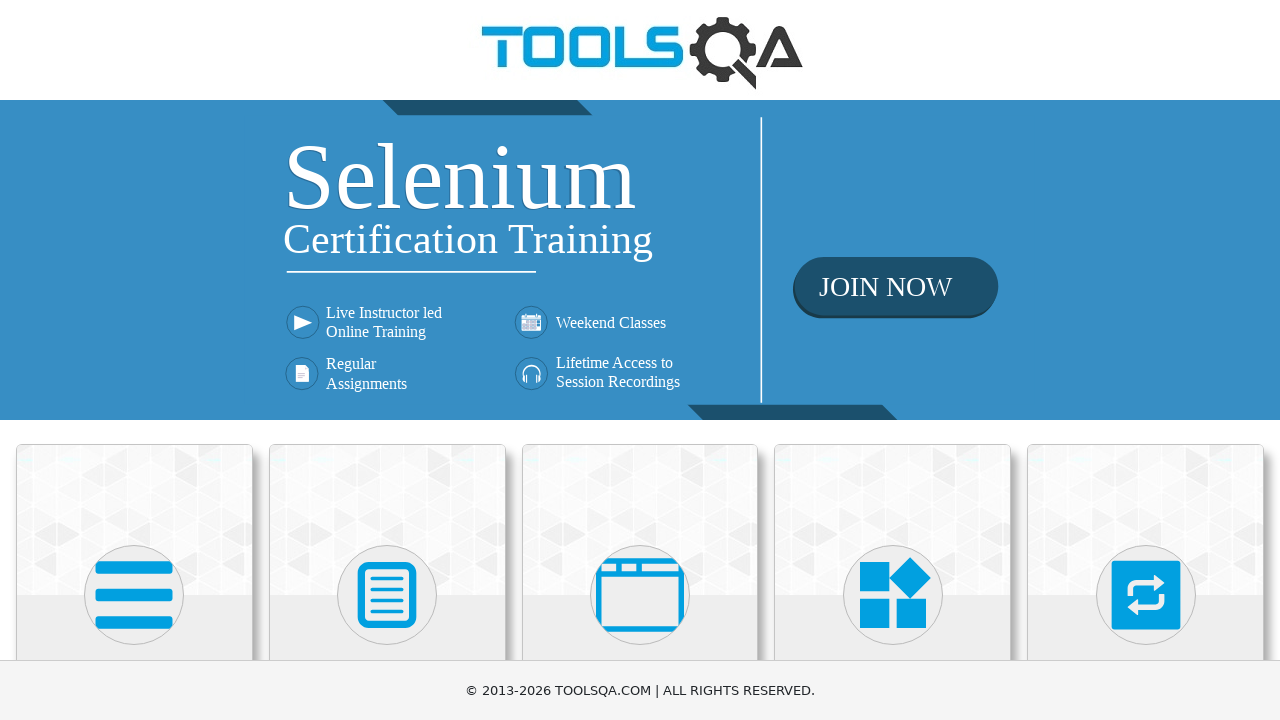

Clicked on 'Alerts, Frame & Windows' button at (640, 360) on text='Alerts, Frame & Windows'
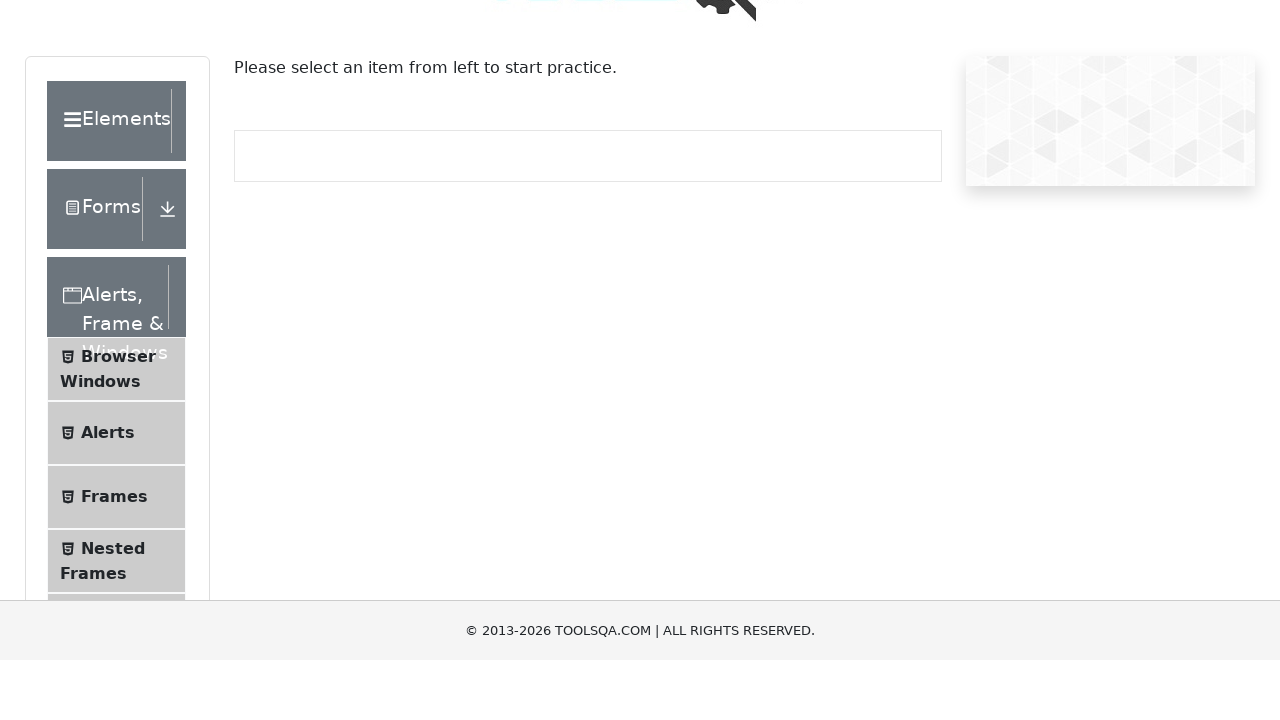

Instruction text section loaded
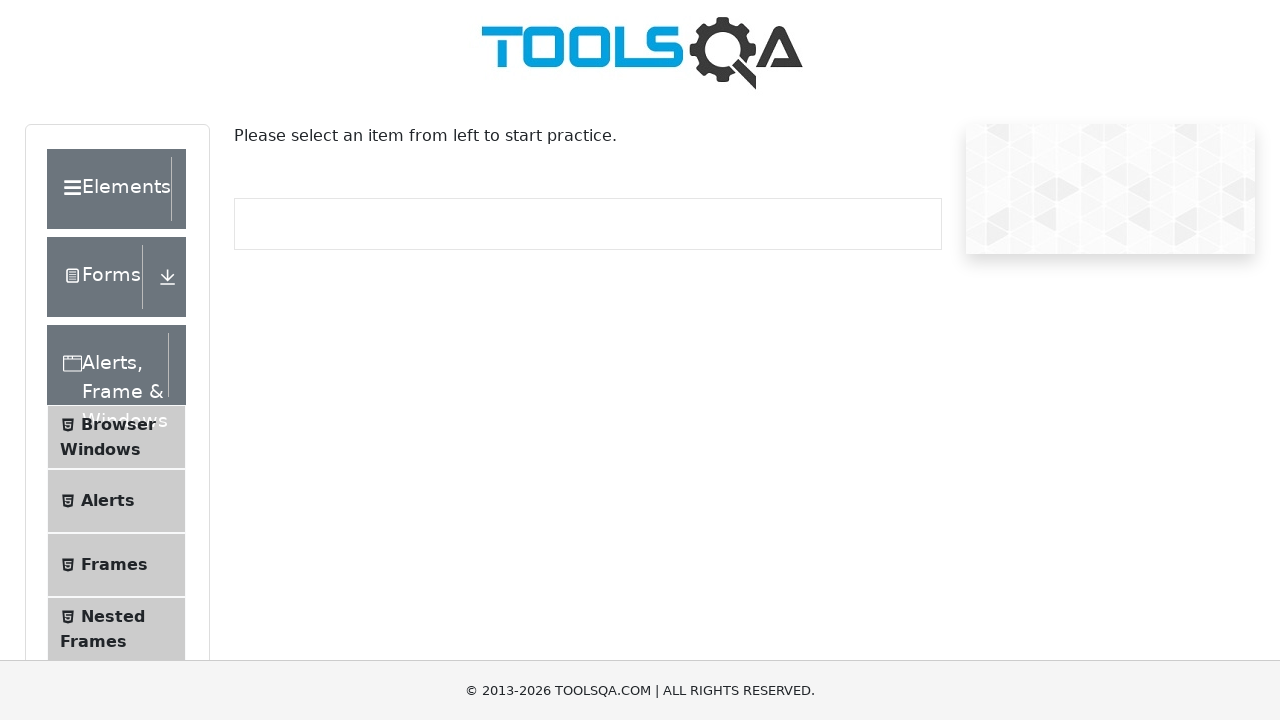

Clicked on 'Browser Windows' from the left menu at (118, 424) on text='Browser Windows'
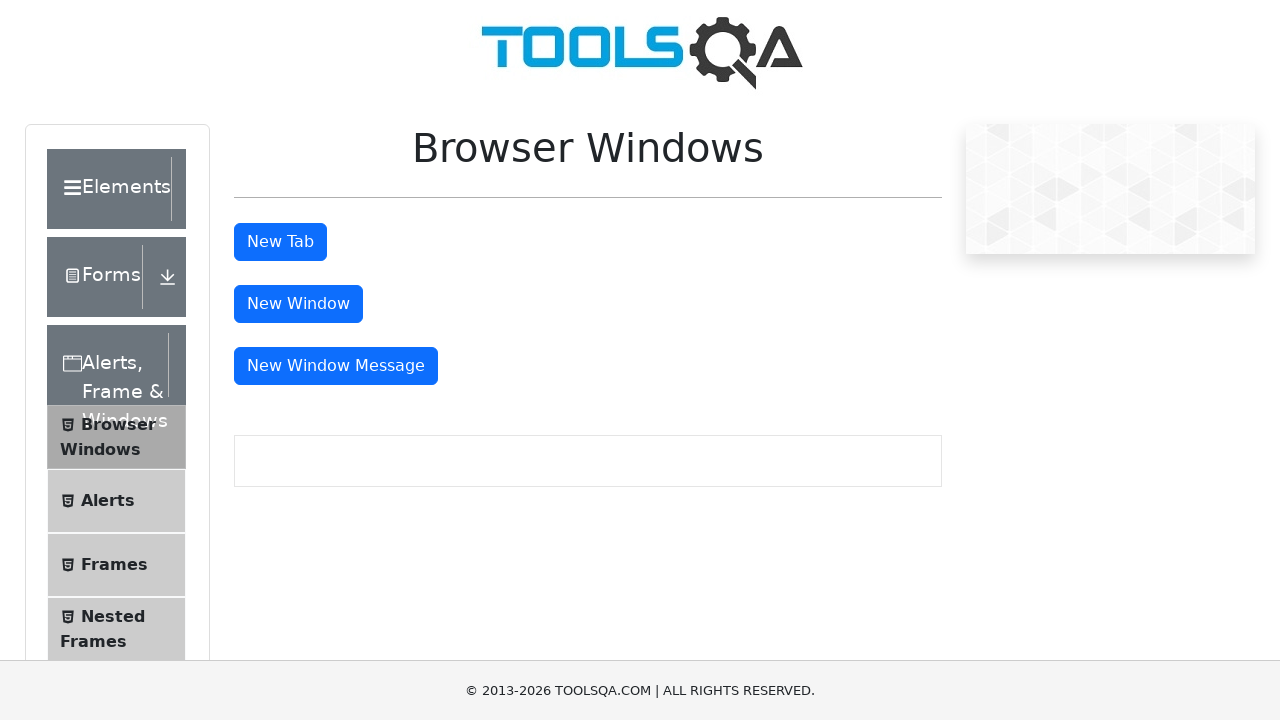

New Tab button is visible
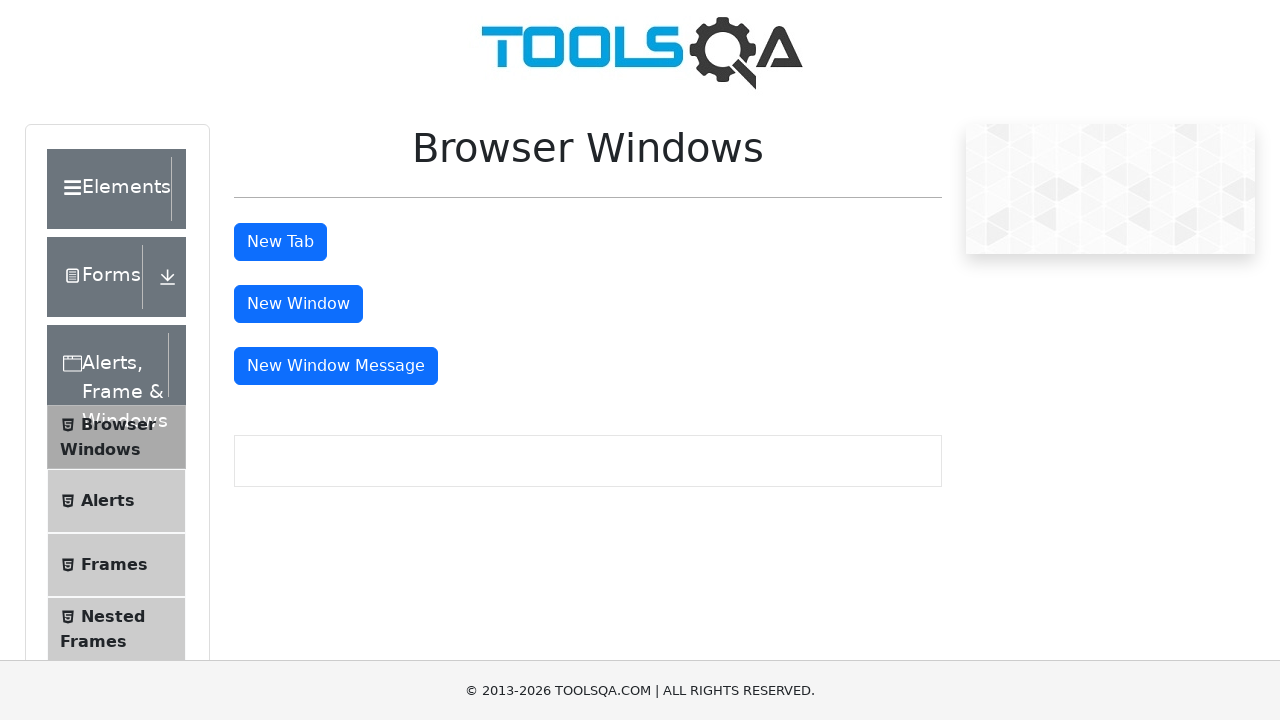

Clicked New Tab button to open a new tab at (280, 242) on #tabButton
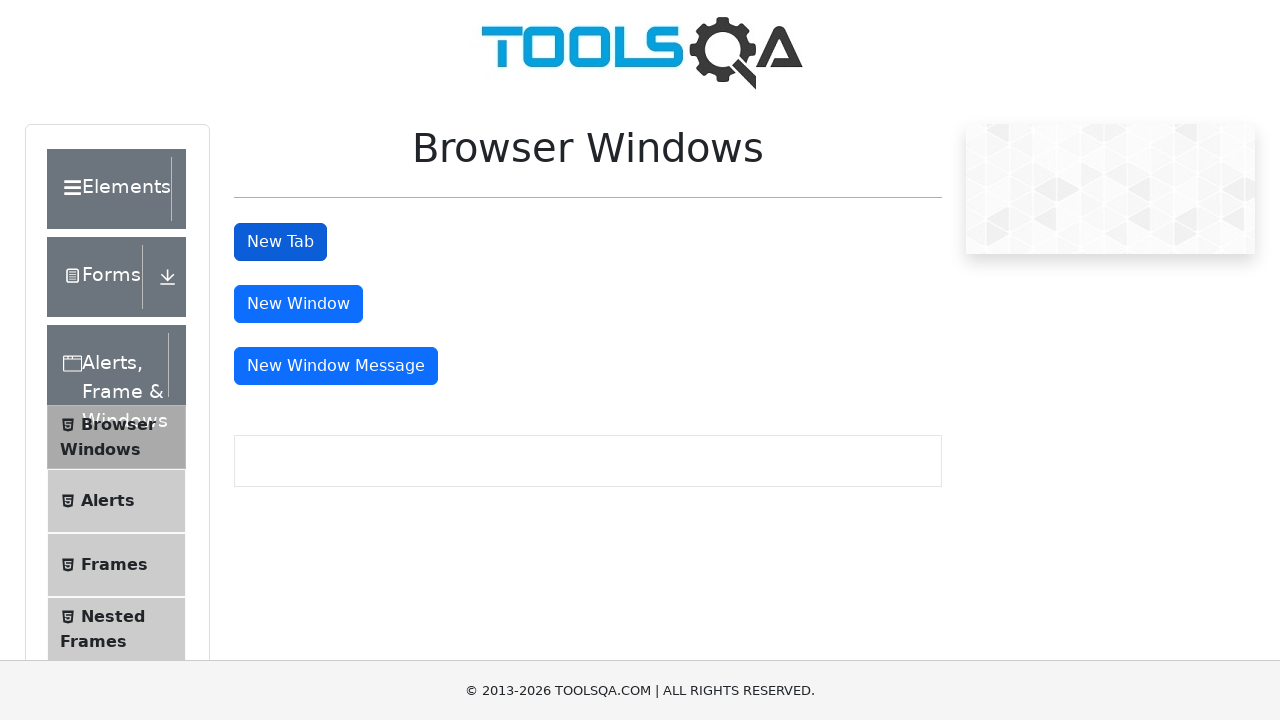

New tab opened and page object acquired
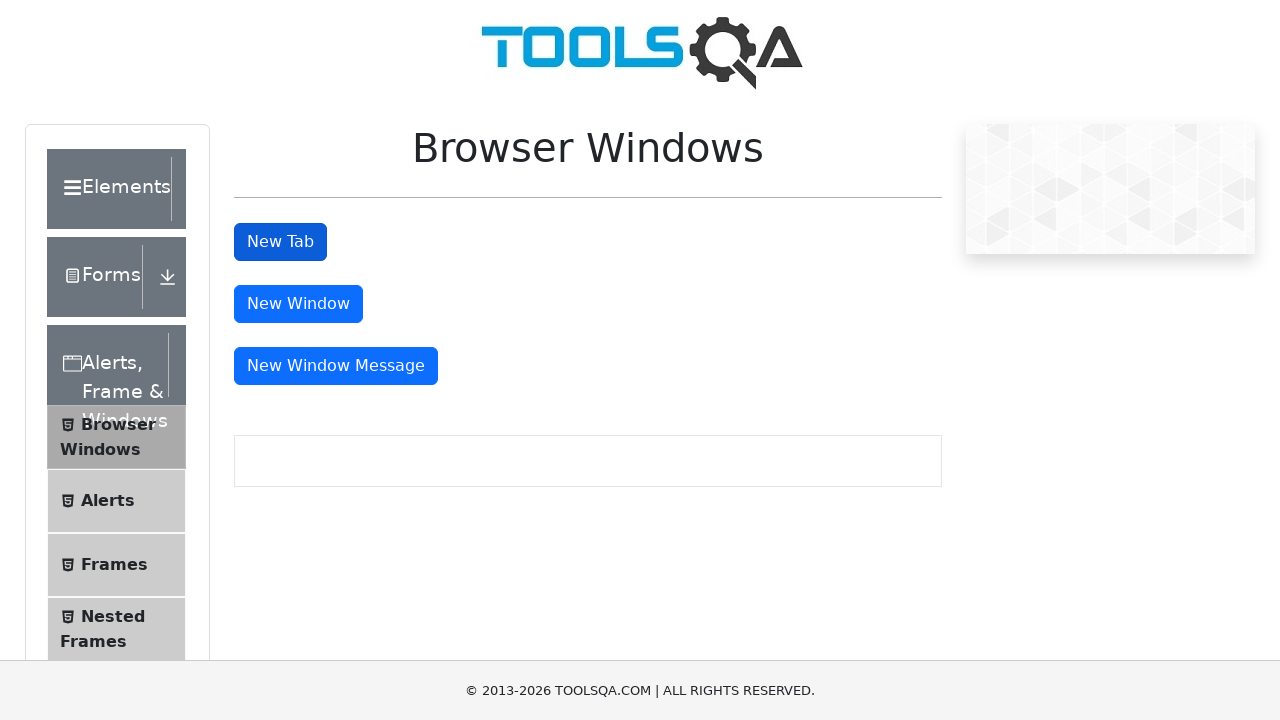

Sample page text verified in new tab
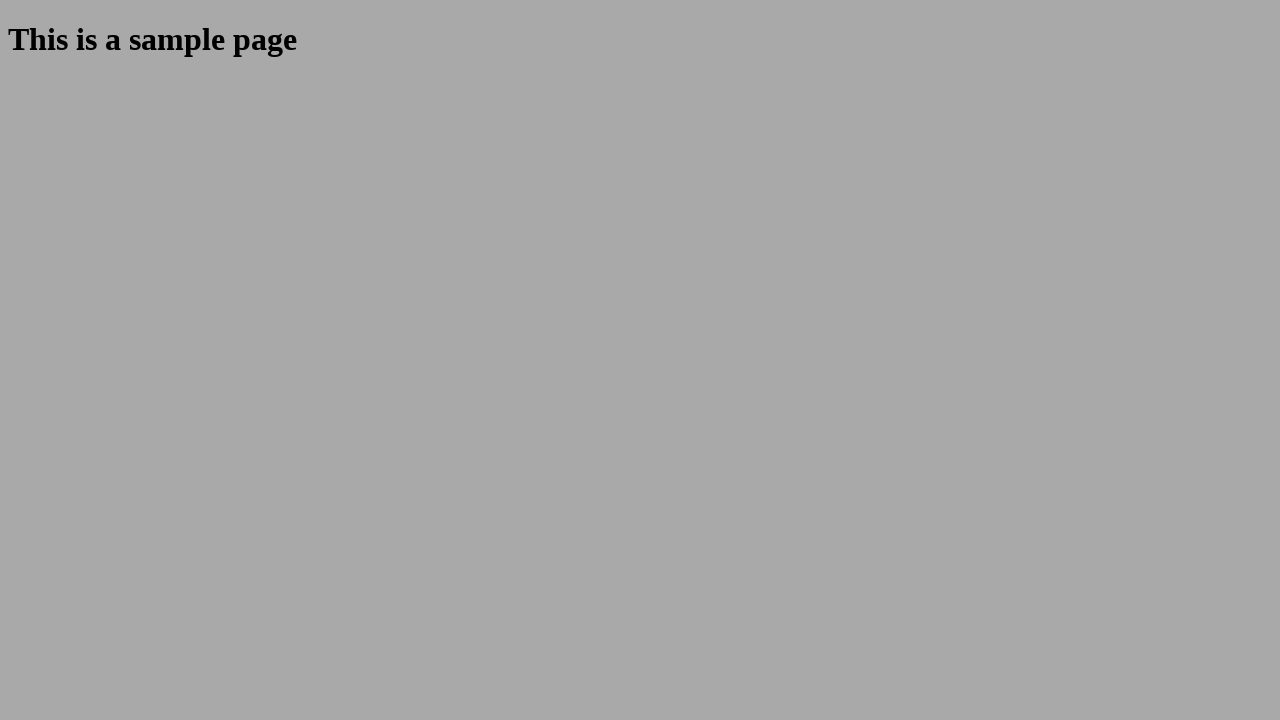

Switched back to original tab
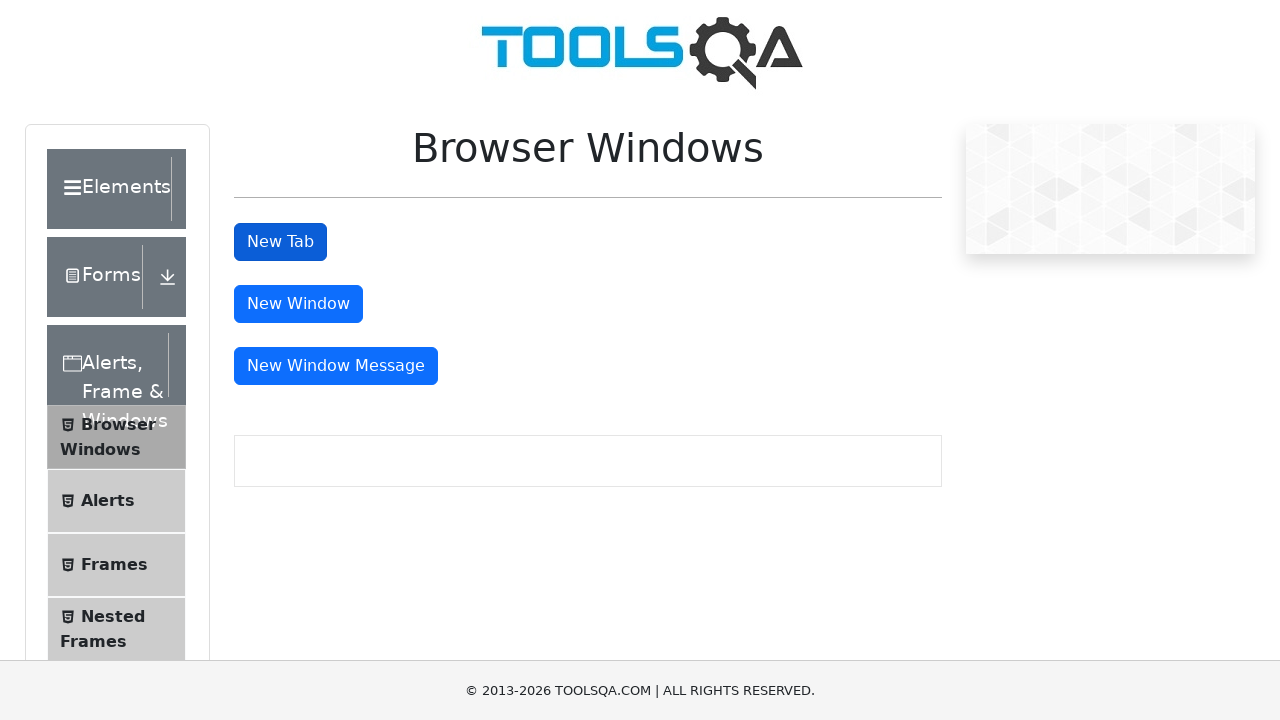

New Tab button still visible in original tab
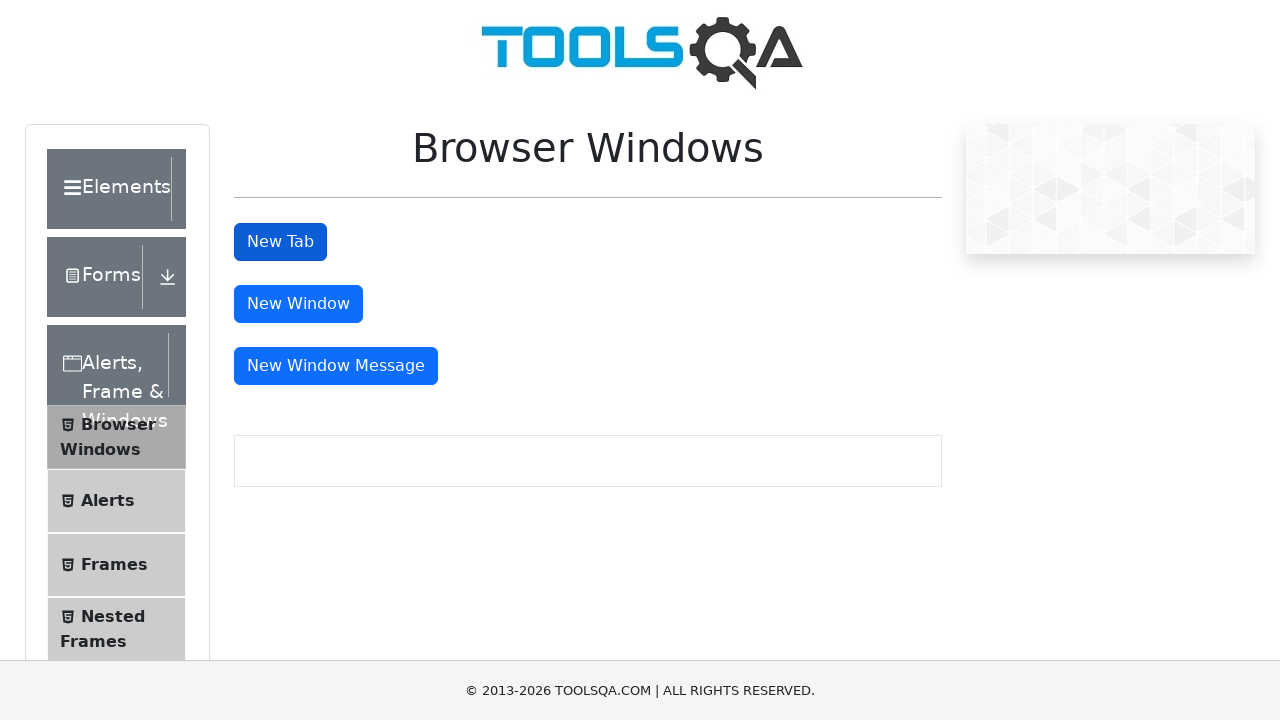

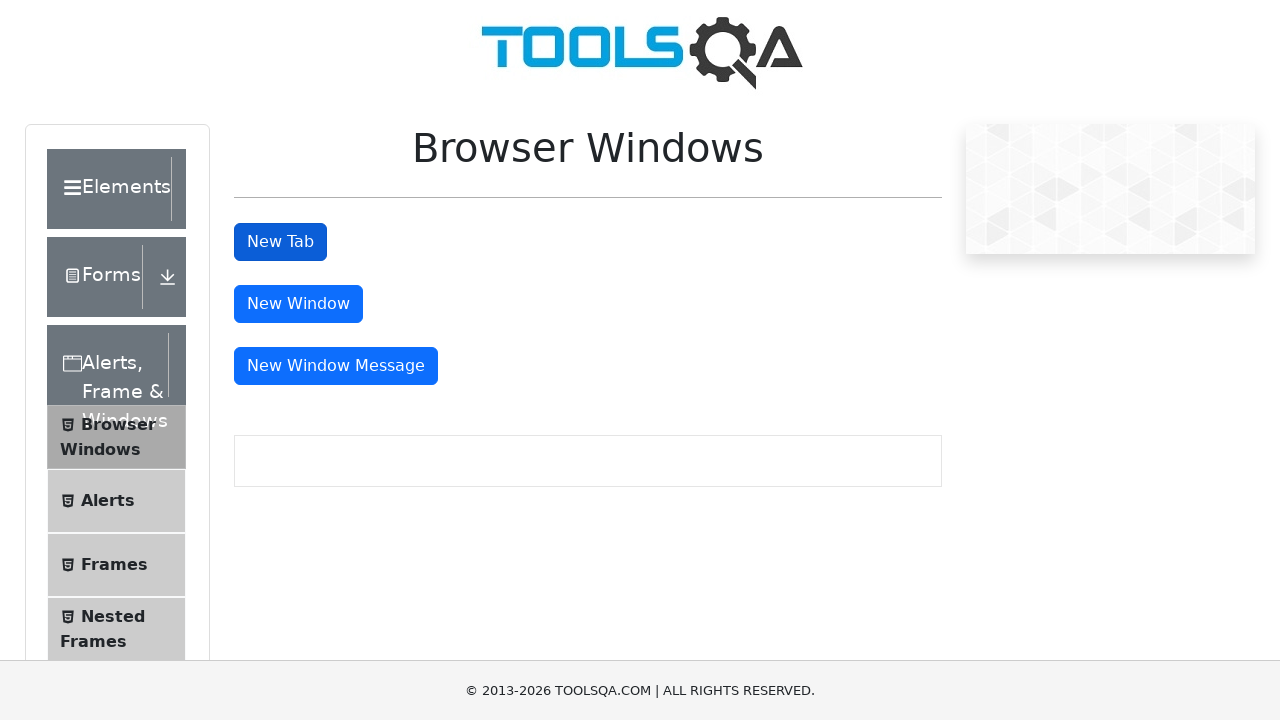